Tests window handling by navigating to a page, verifying the heading and title, clicking a link that opens a new window, switching to the new window and verifying its title, then switching back to the original window.

Starting URL: https://the-internet.herokuapp.com/windows

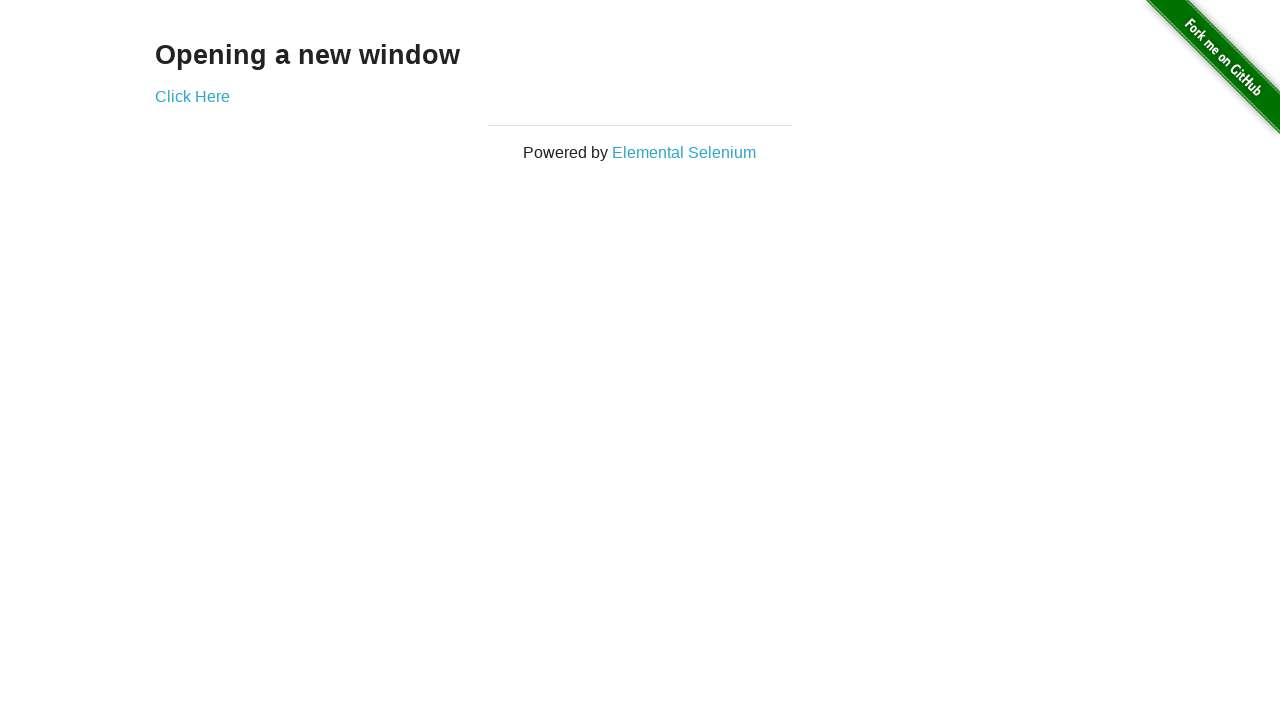

Waited for heading 'Opening a new window' to load
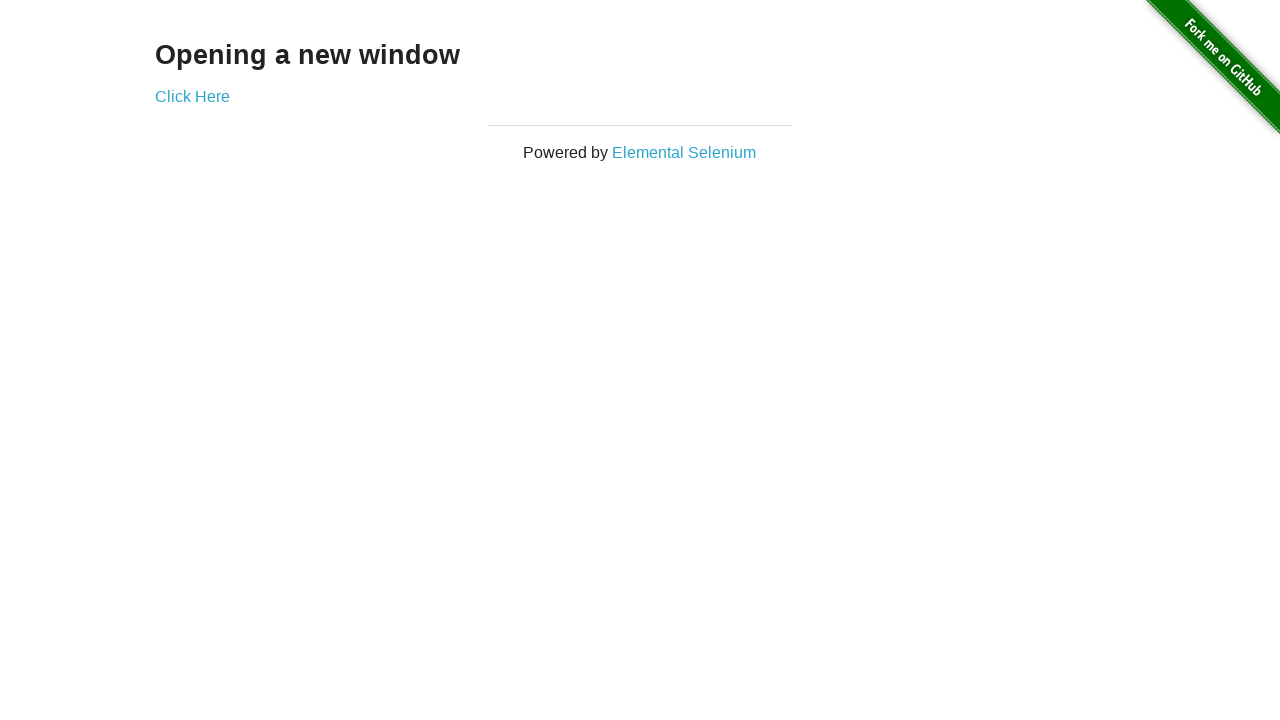

Verified heading text is 'Opening a new window'
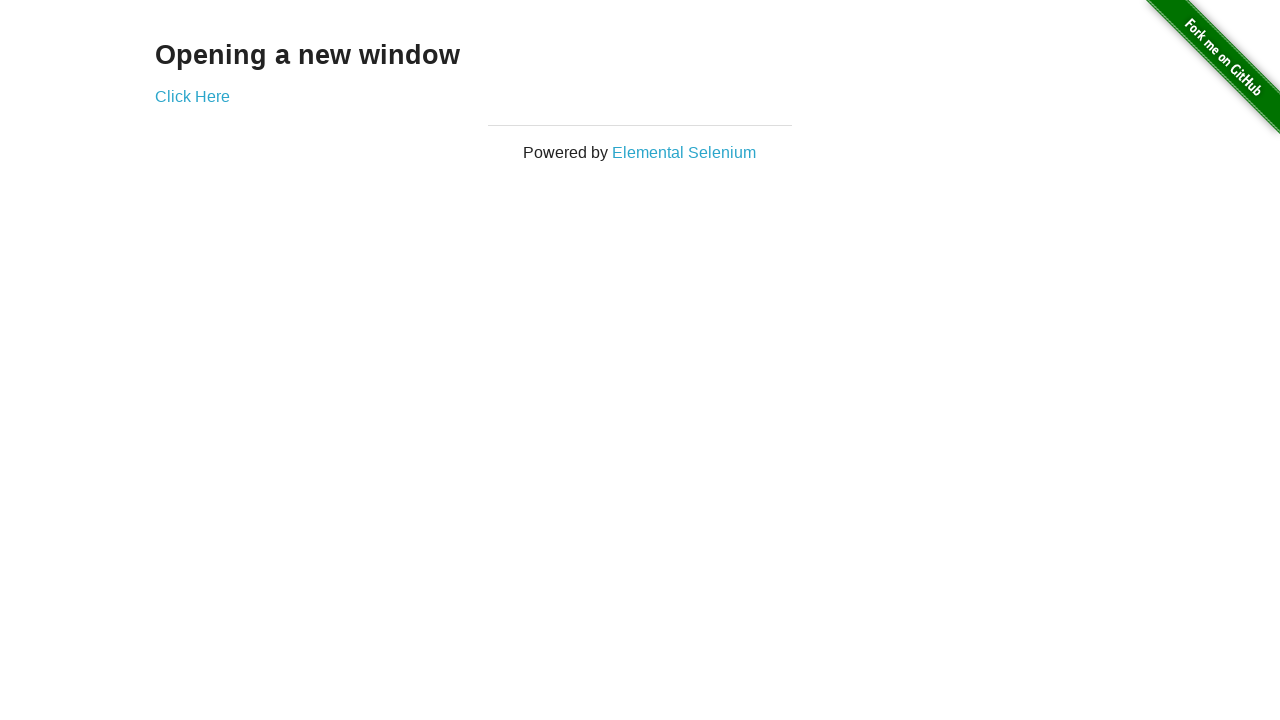

Verified page title is 'The Internet'
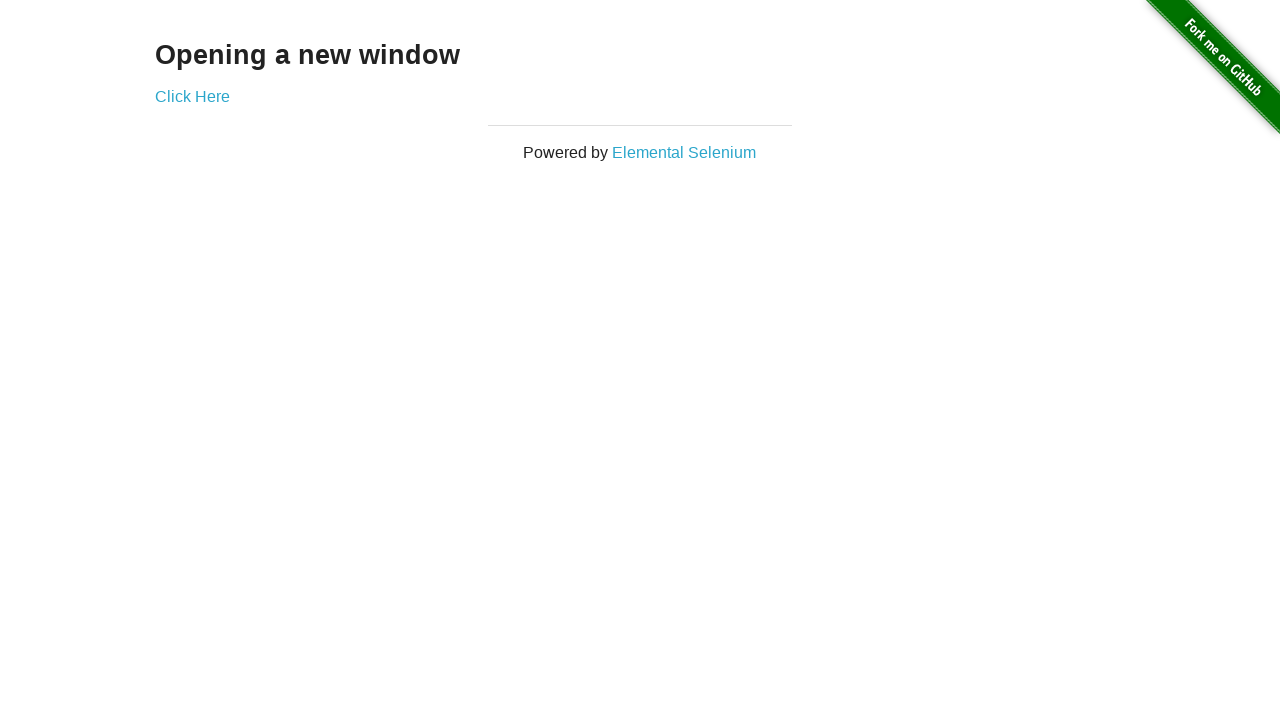

Clicked 'Click Here' link to open new window at (192, 96) on text=Click Here
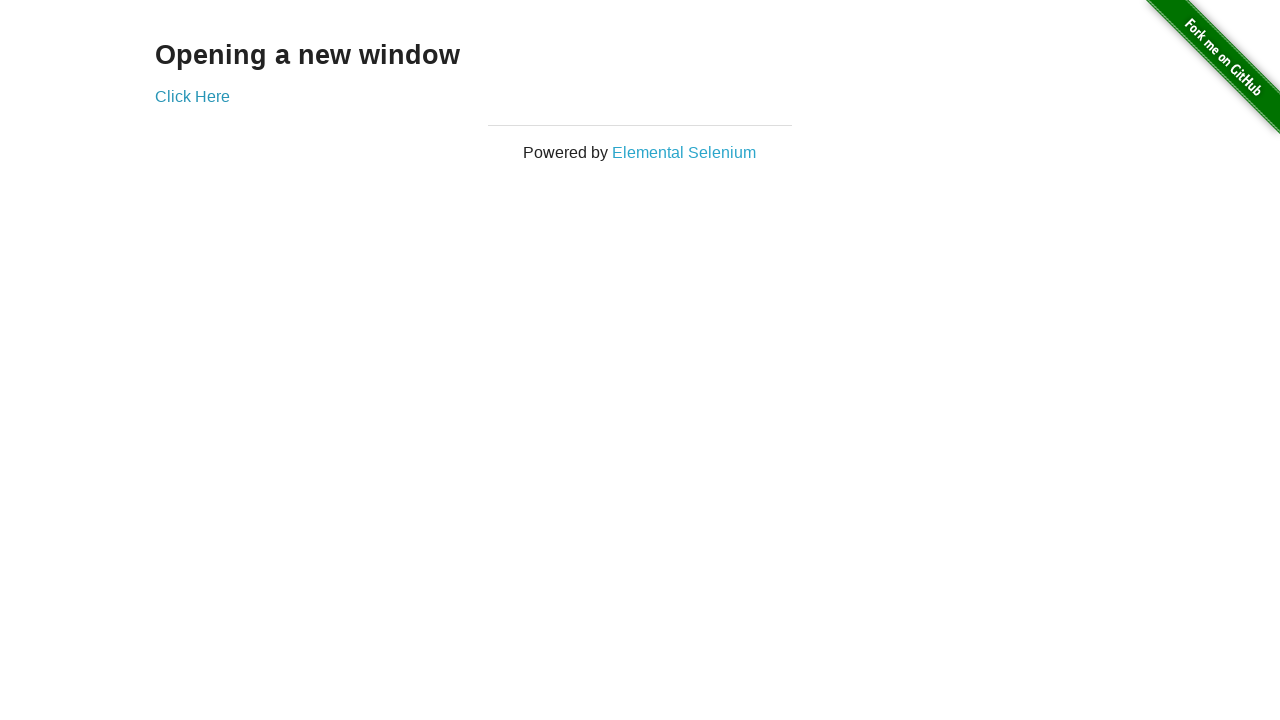

New window loaded and ready
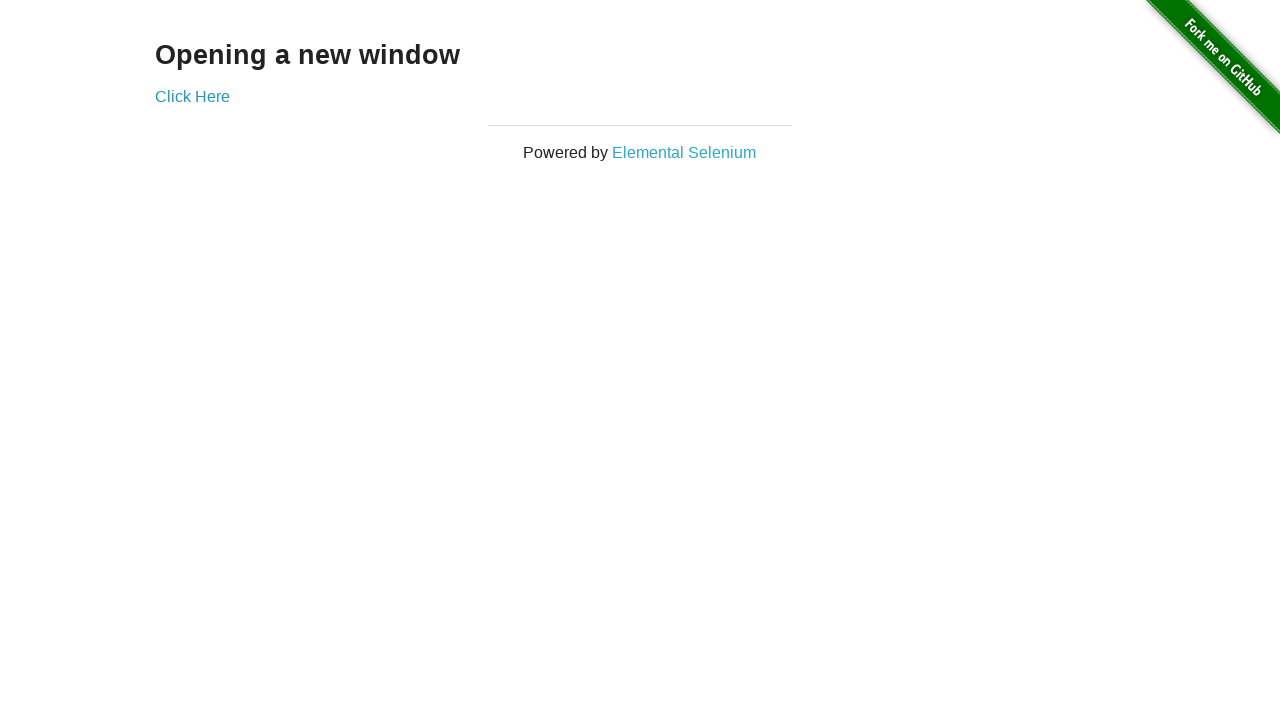

Verified new window title is 'New Window'
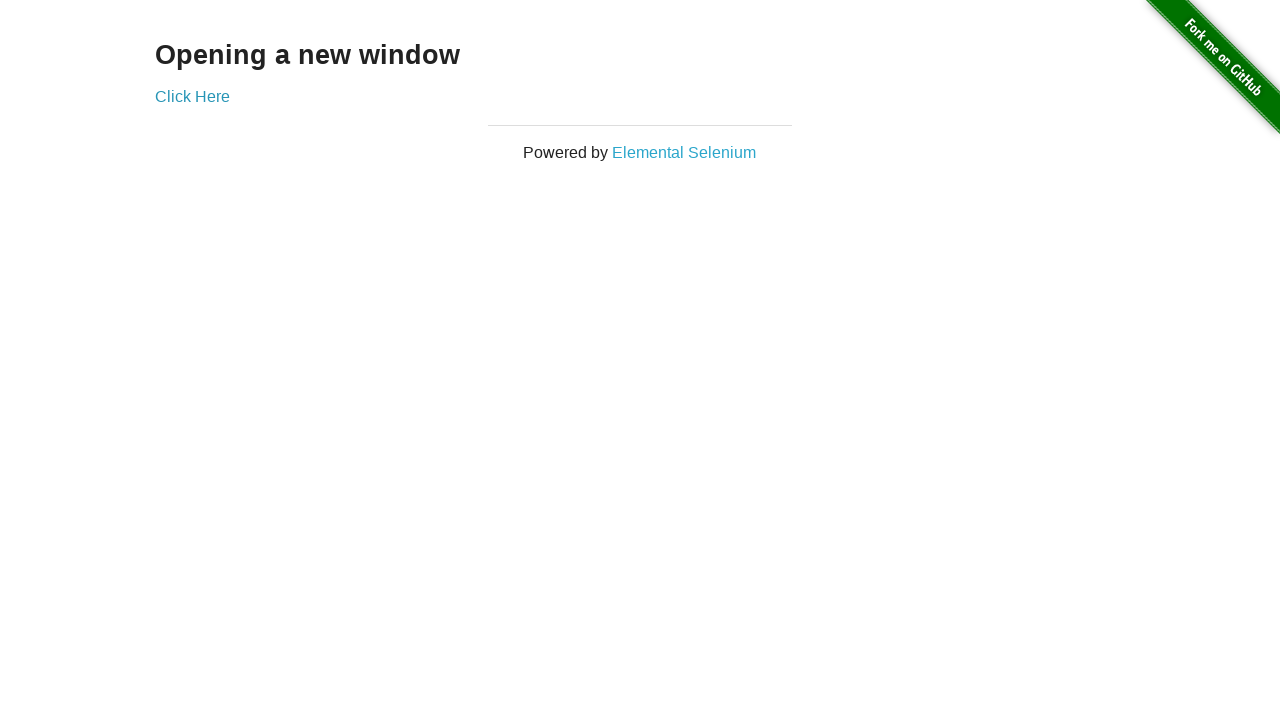

Switched back to original window
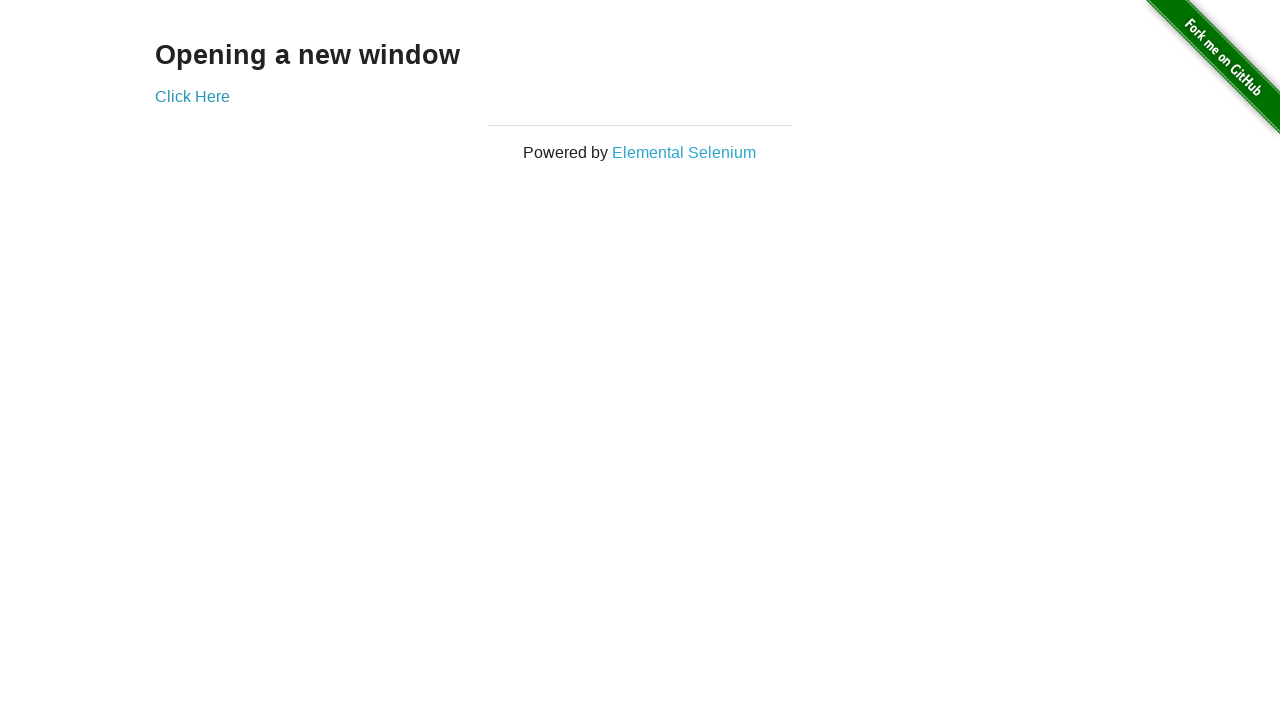

Verified original window title is still 'The Internet'
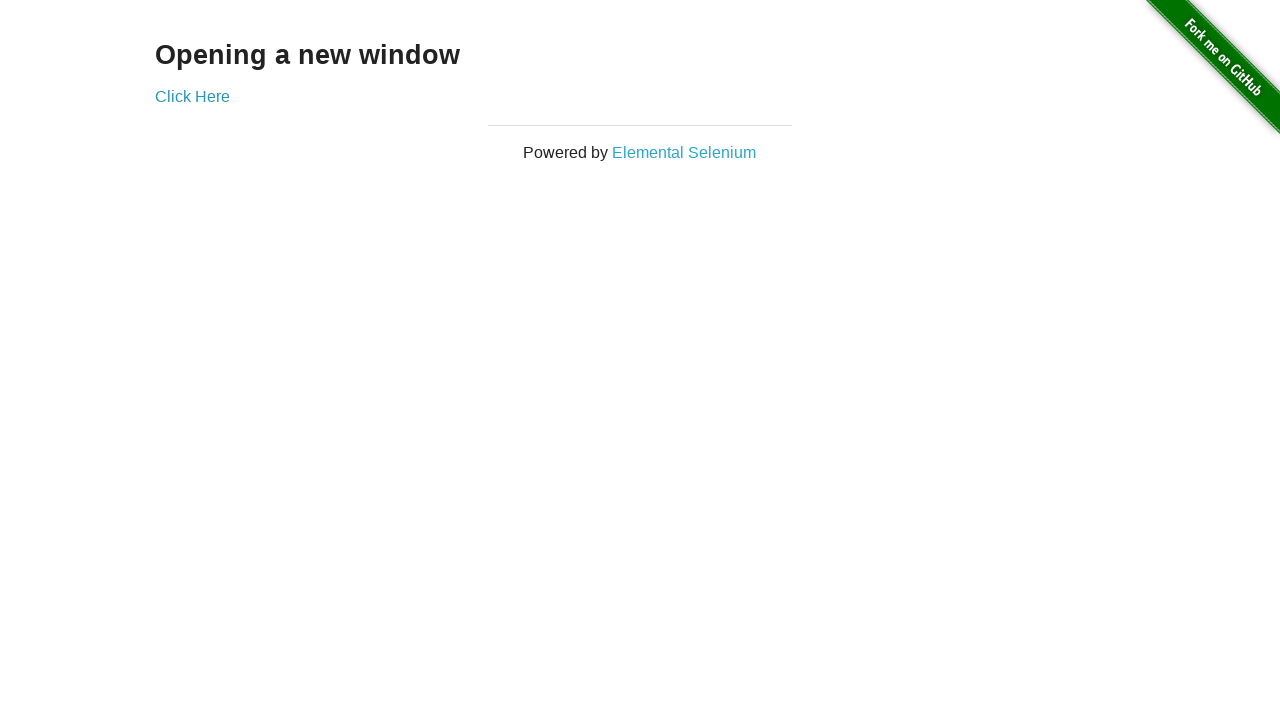

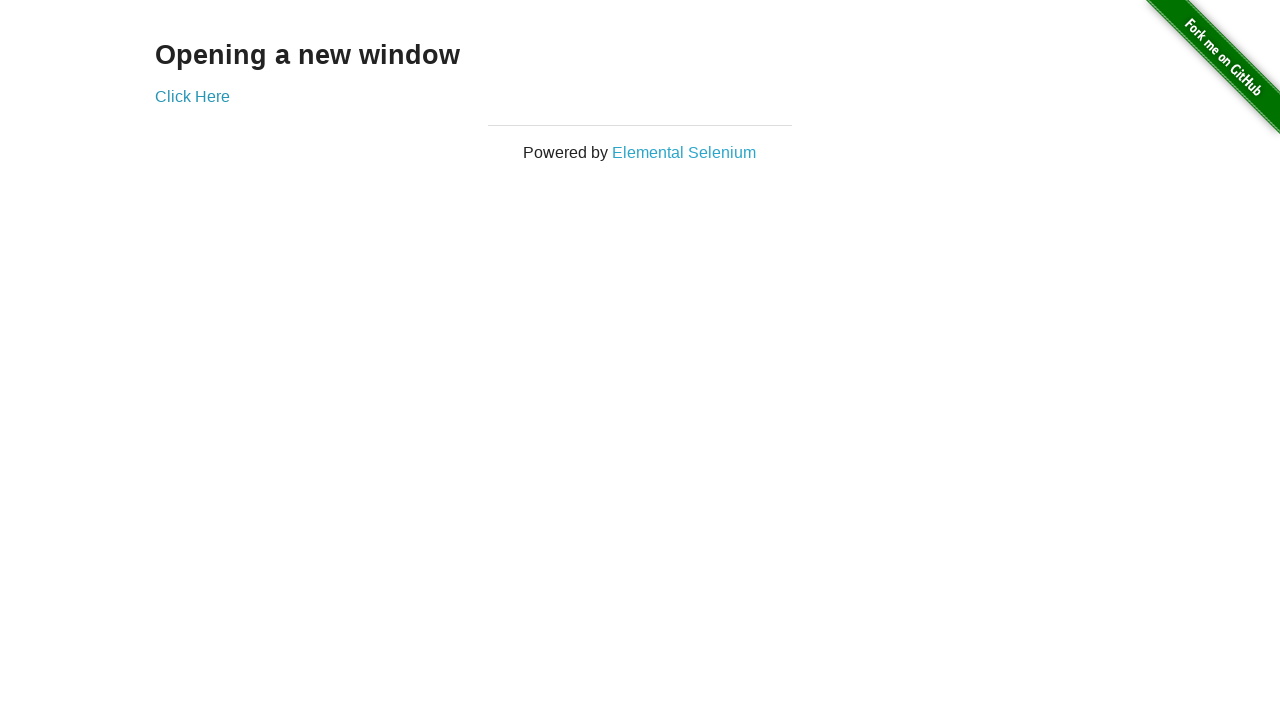